Navigates to the Selenium official website and validates the URL matches the expected value, then maximizes the browser window.

Starting URL: https://www.selenium.dev/

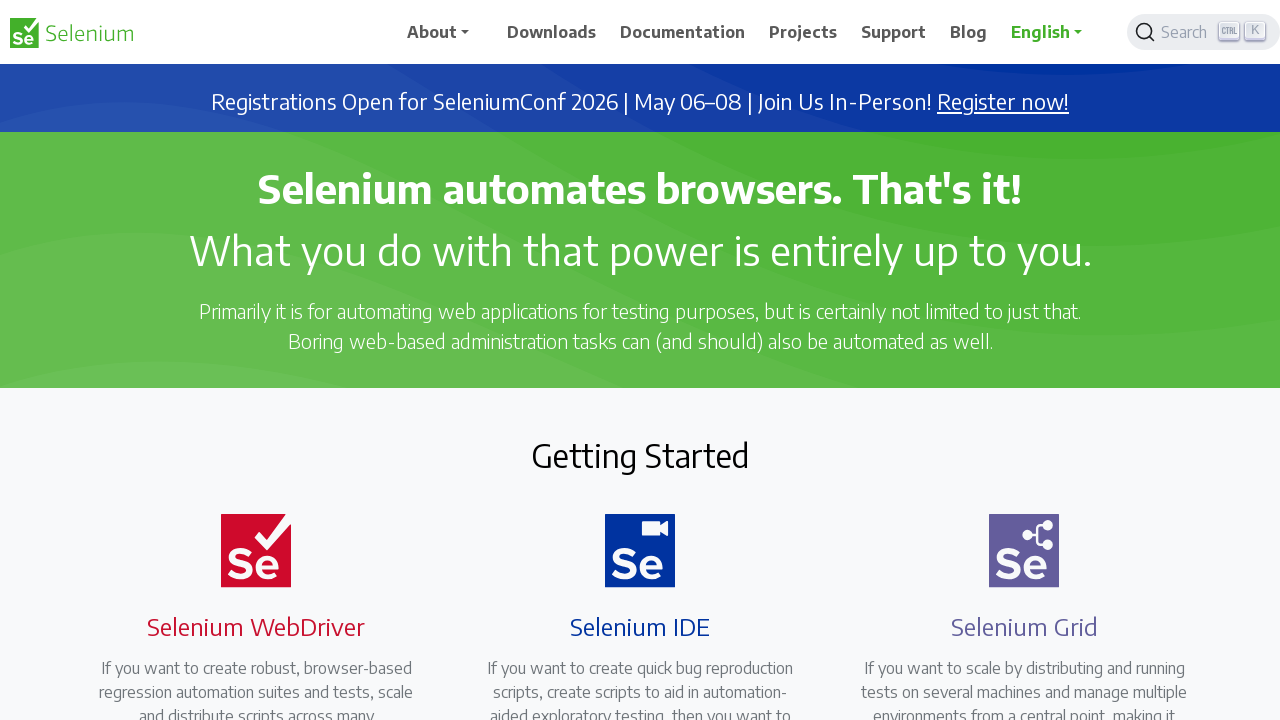

Set viewport size to 1920x1080 to maximize browser window
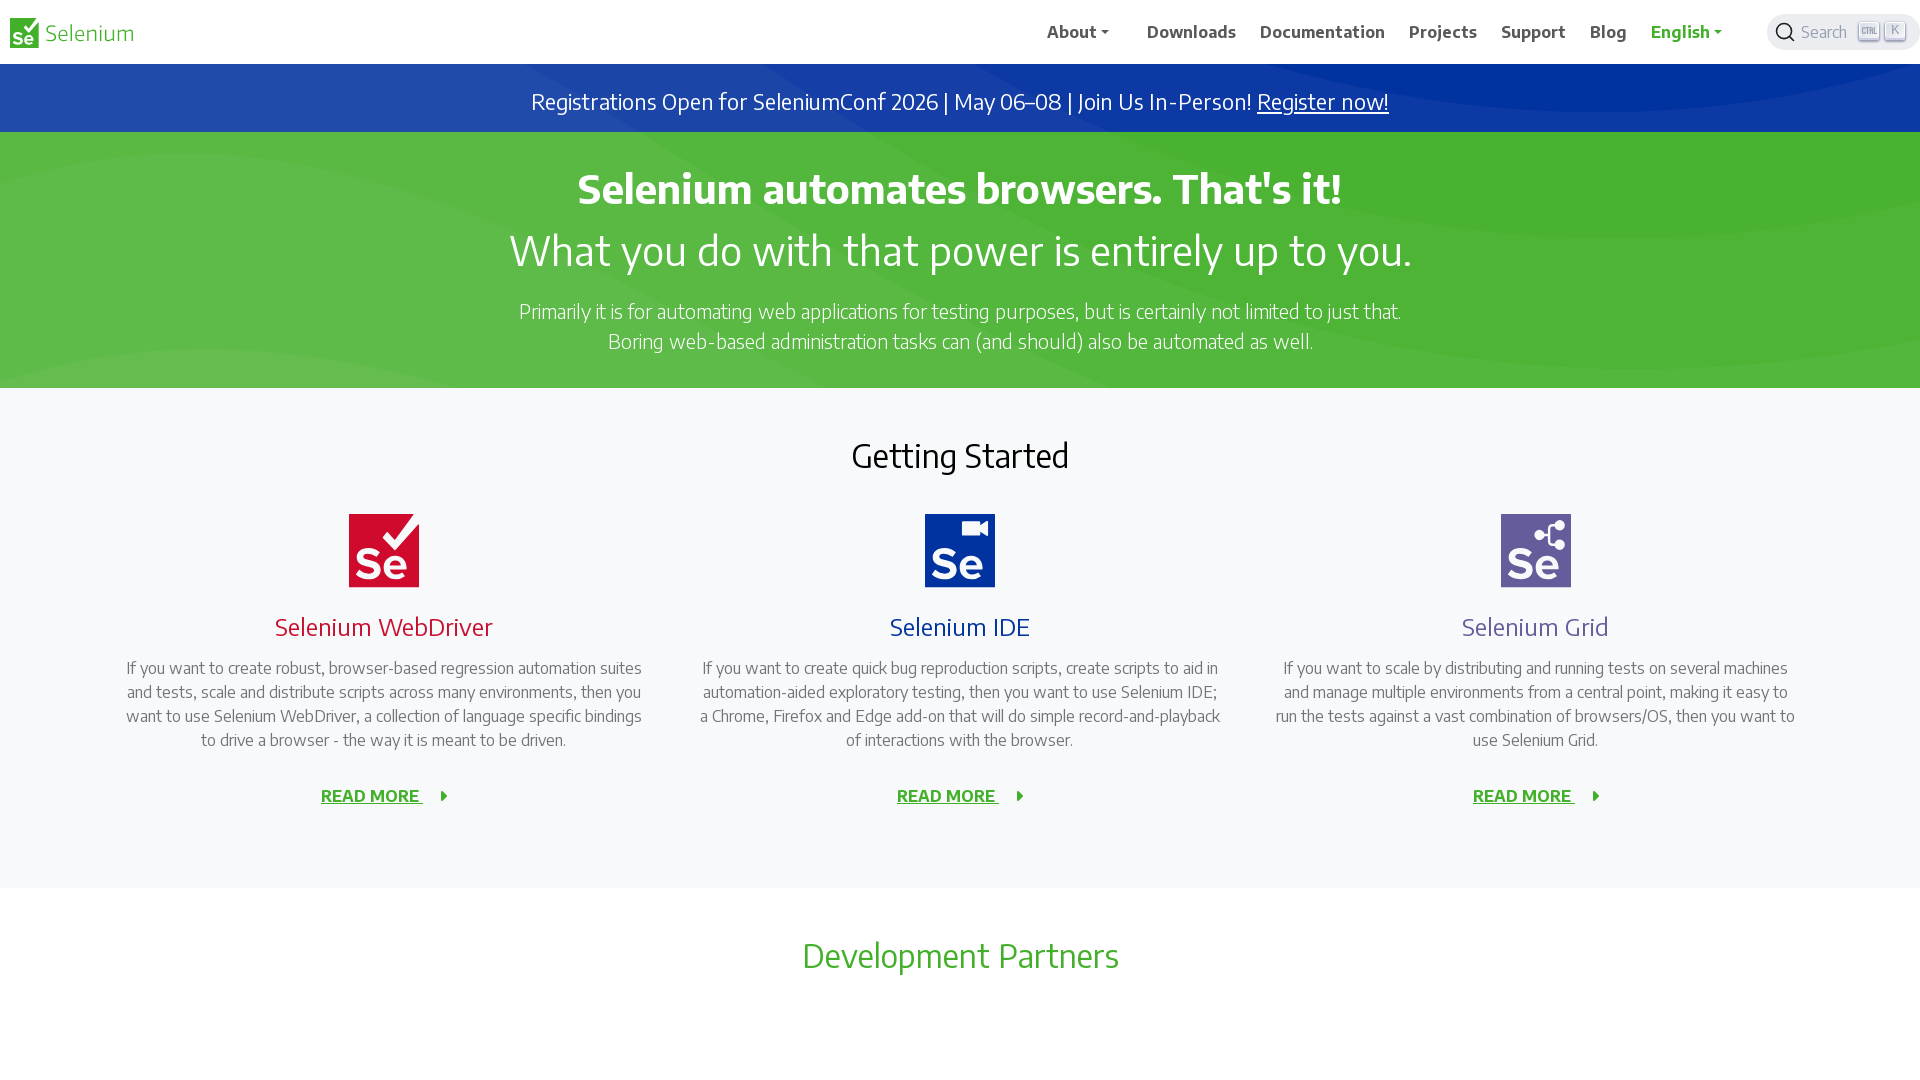

Validated URL matches expected value https://www.selenium.dev/
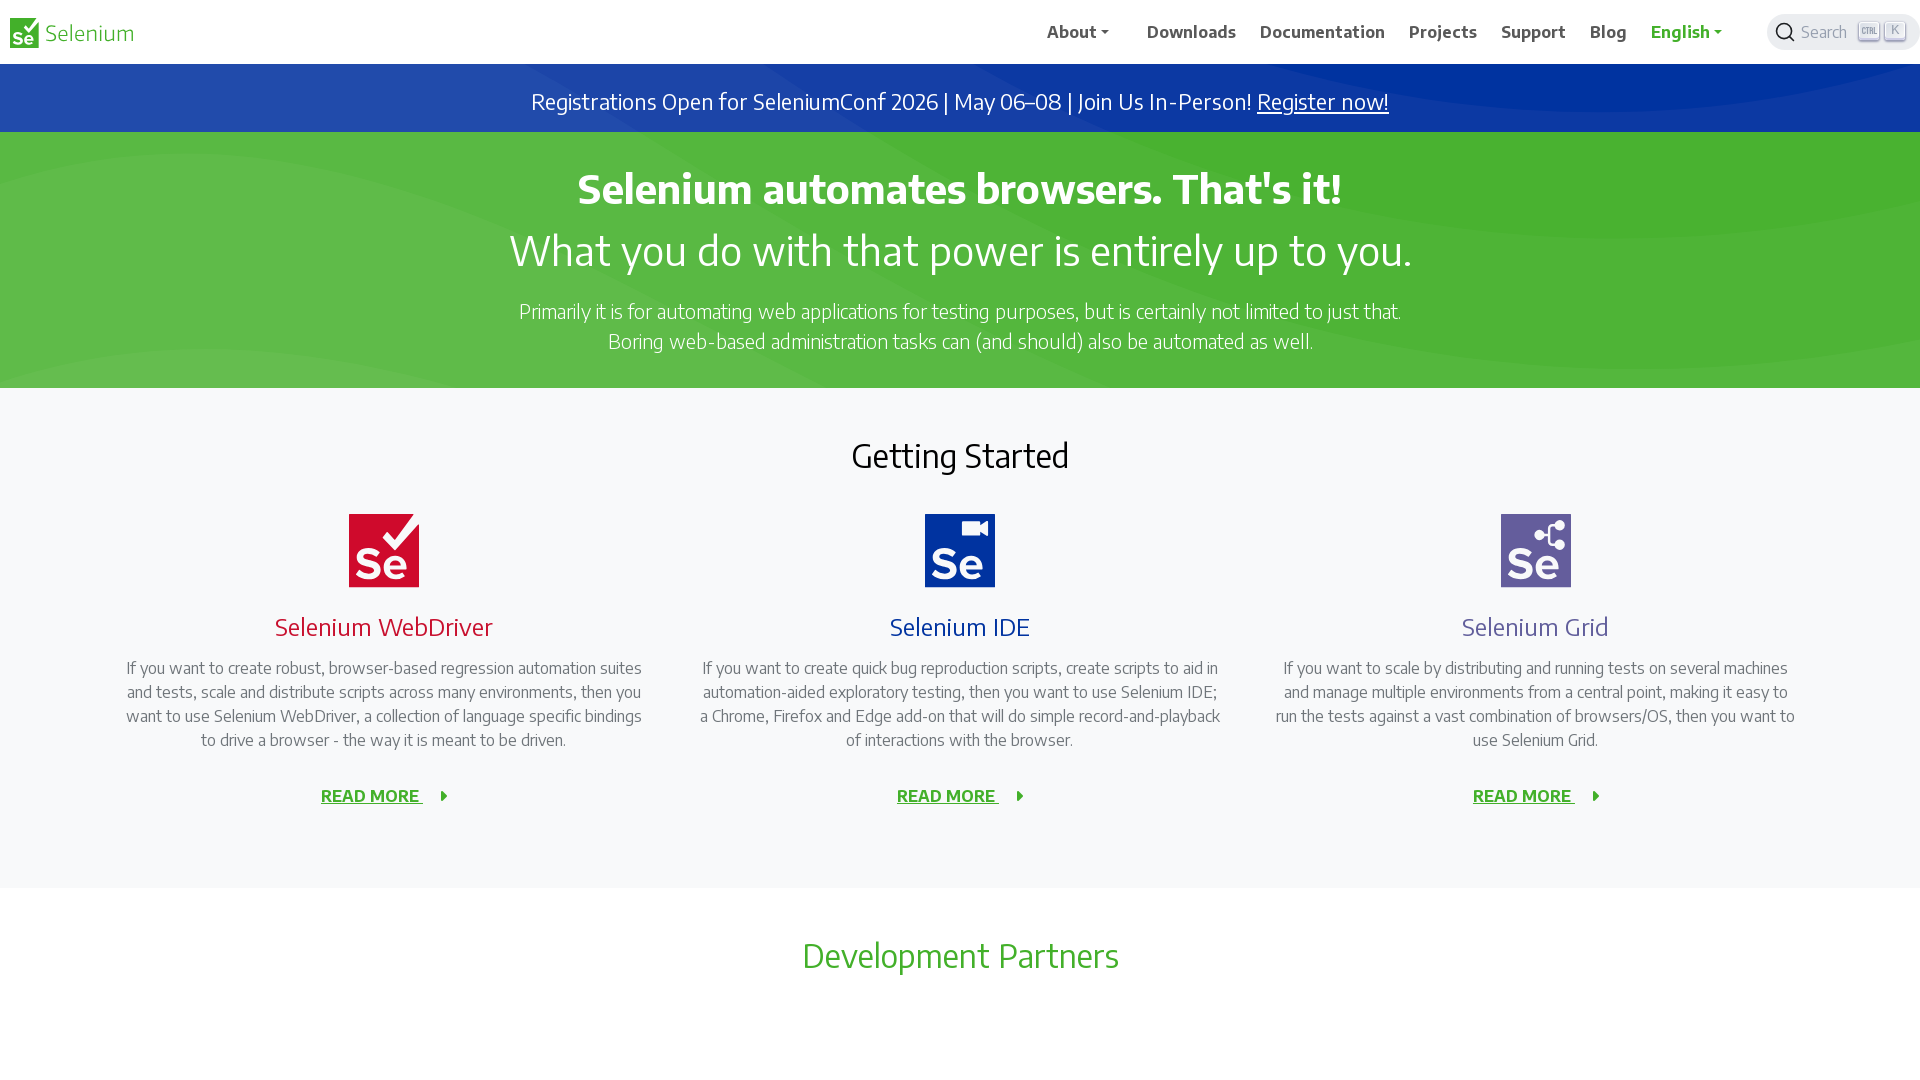

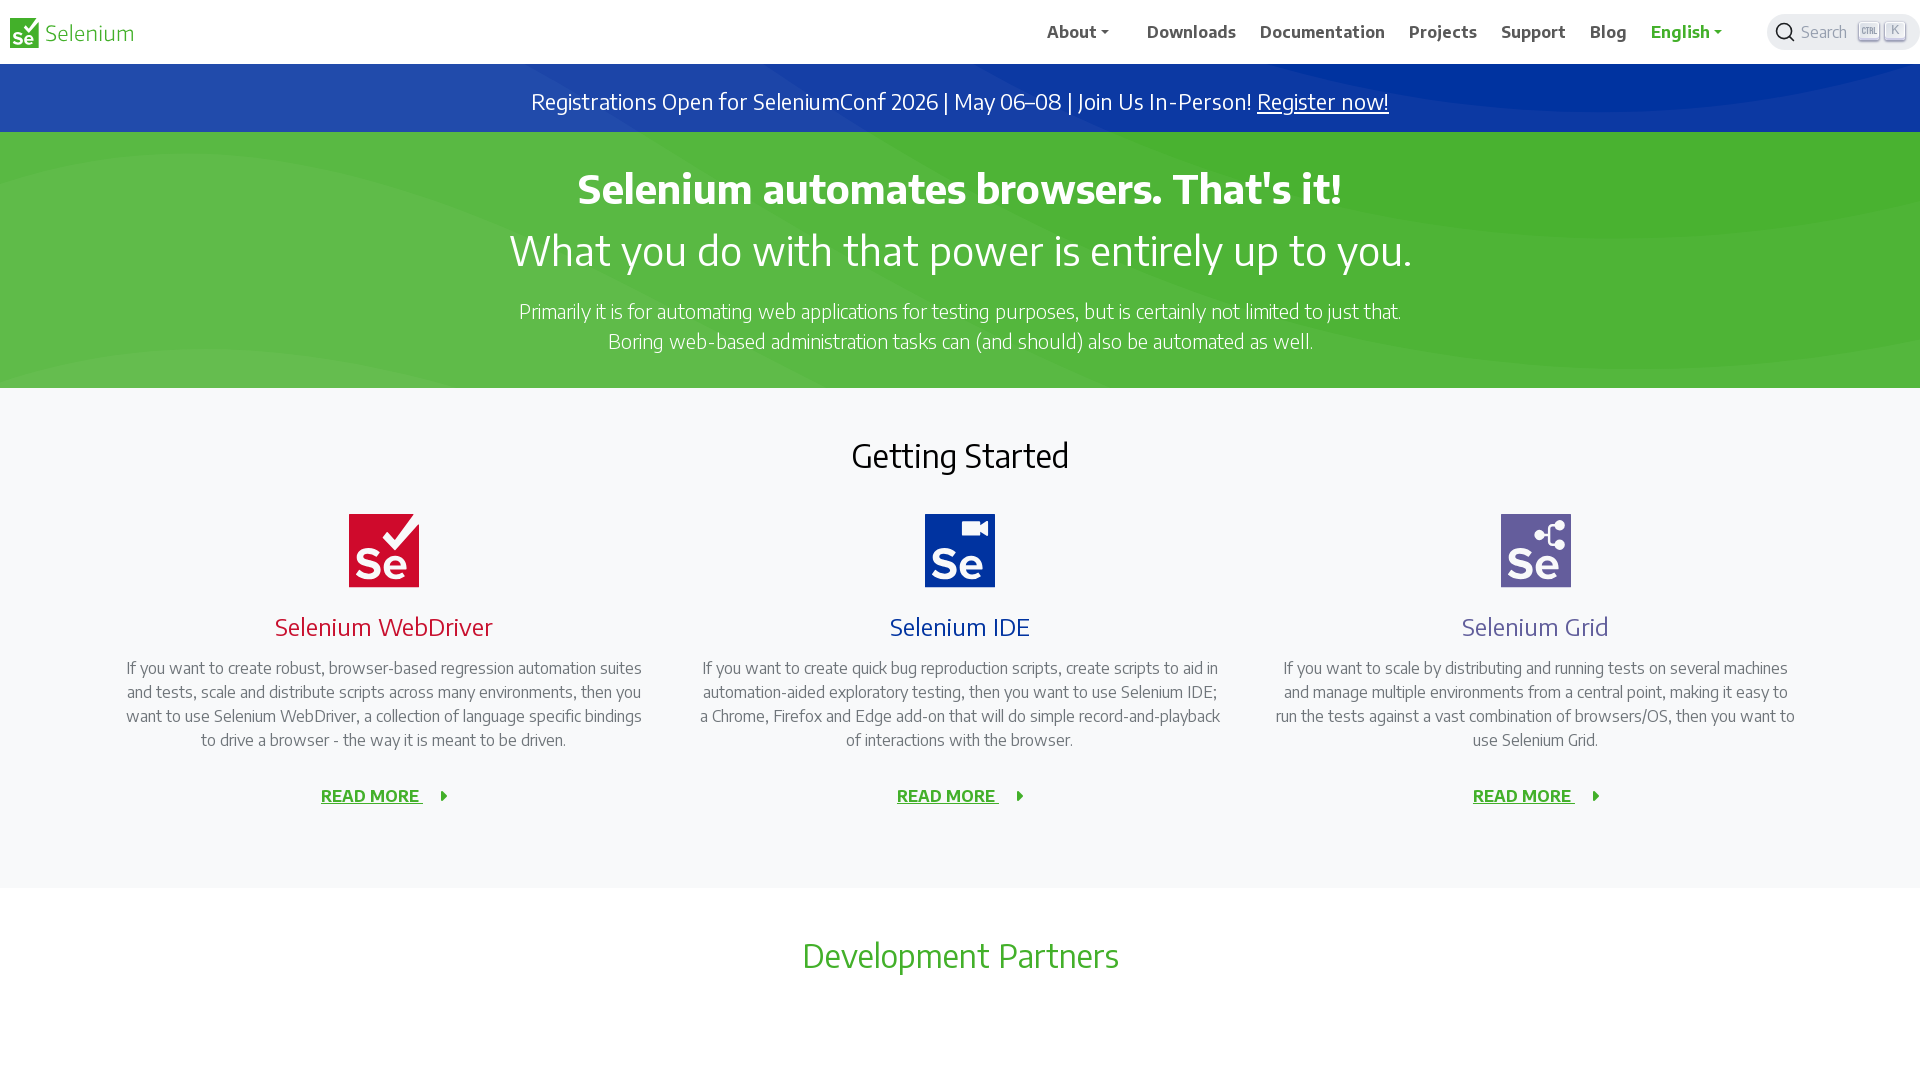